Tests the Kentucky professional licensing search form by selecting a board checkbox, entering a last name search term, and submitting the search to verify results load.

Starting URL: https://oop.ky.gov/

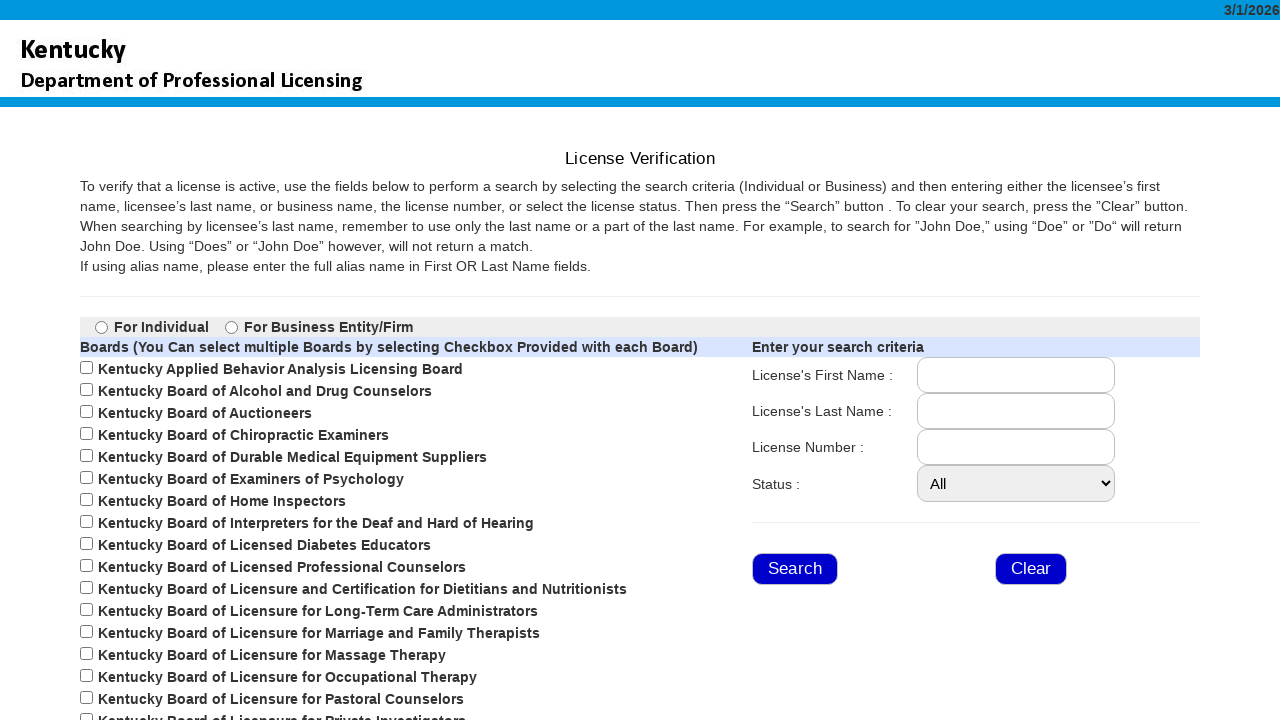

Selected Professional Counselors board checkbox at (86, 566) on xpath=//*[@id="ContentPlaceHolder2_chkBoards_9"]
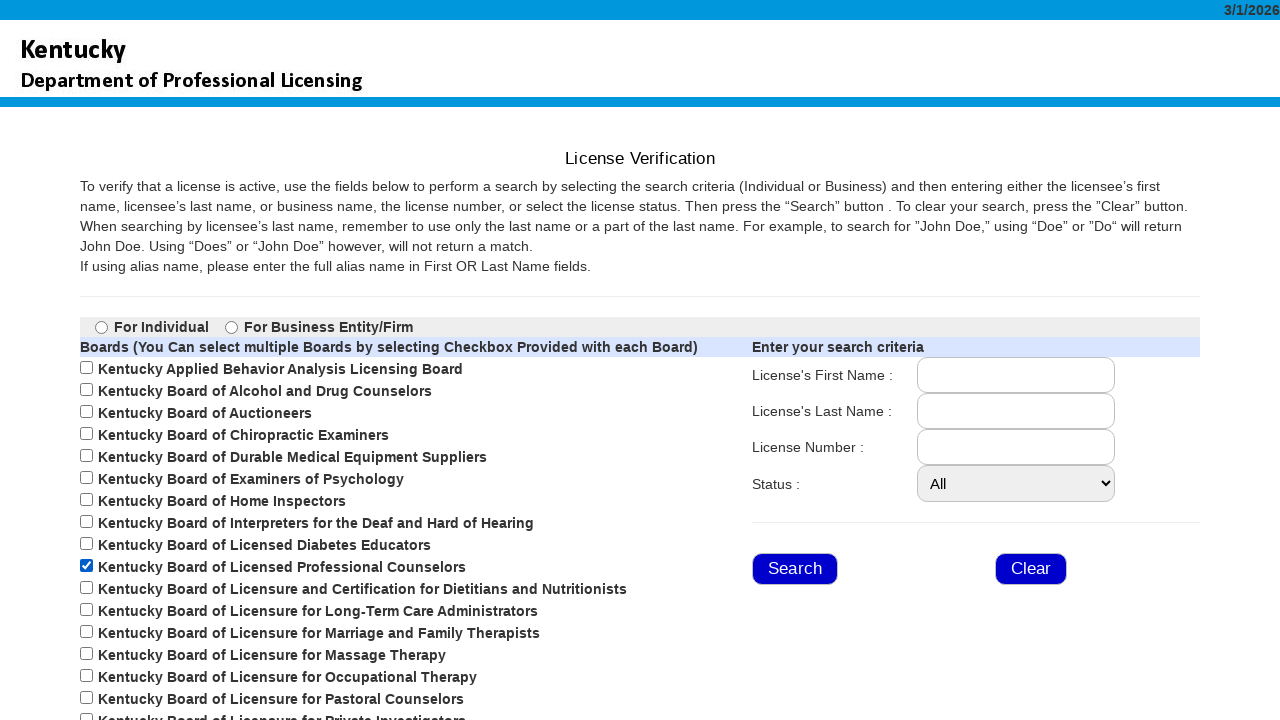

Entered 'Smith' in last name search field on //*[@id="ContentPlaceHolder2_TLname"]
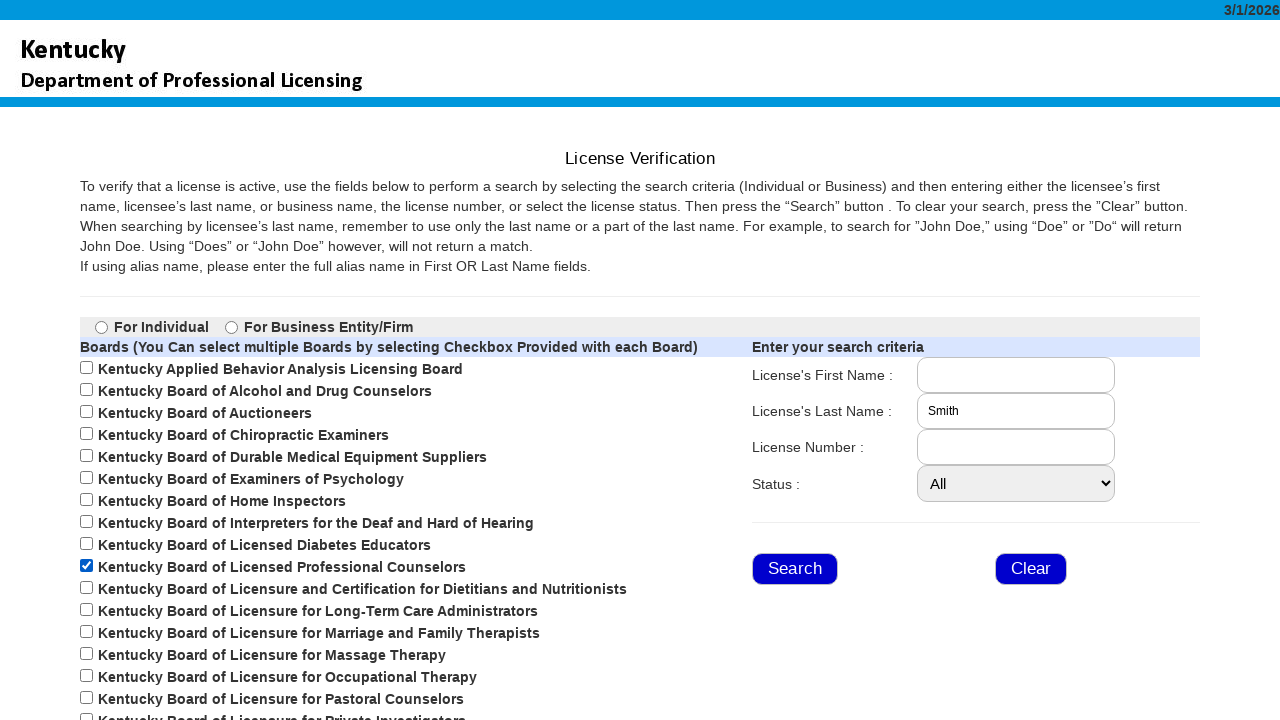

Clicked search button to submit form at (795, 569) on xpath=//*[@id="ContentPlaceHolder2_BSrch"]
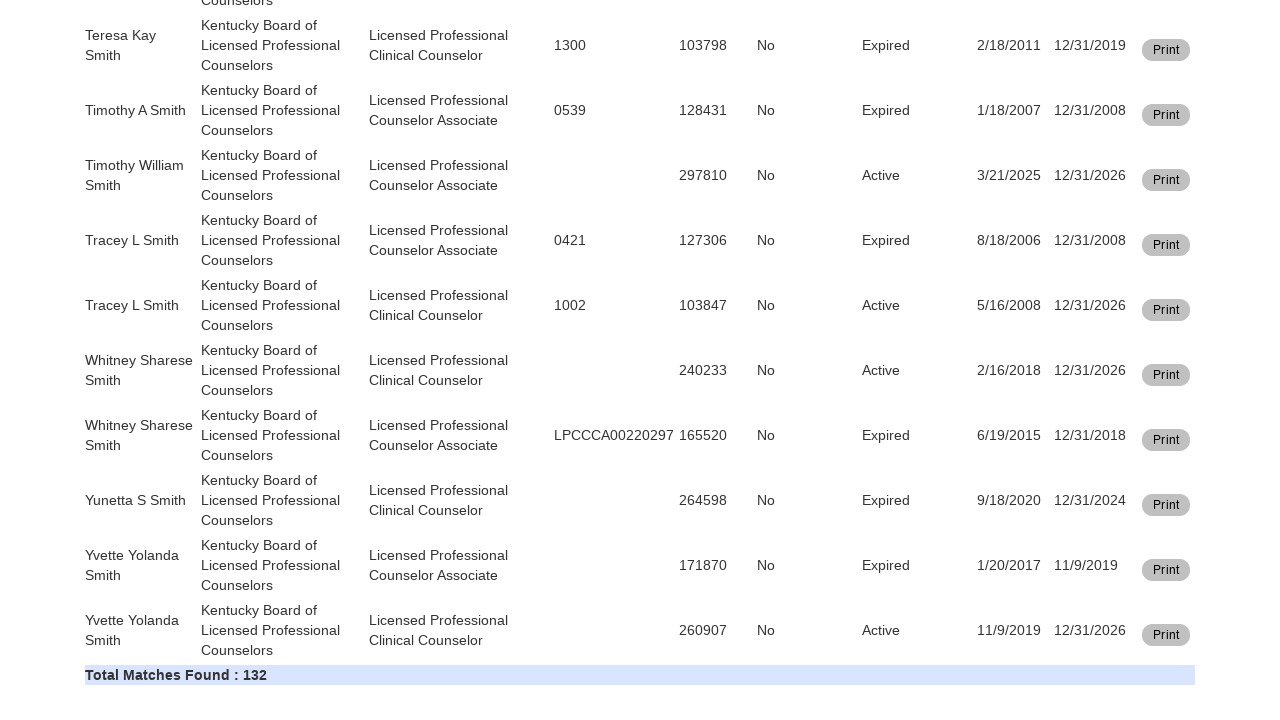

Search results table loaded successfully
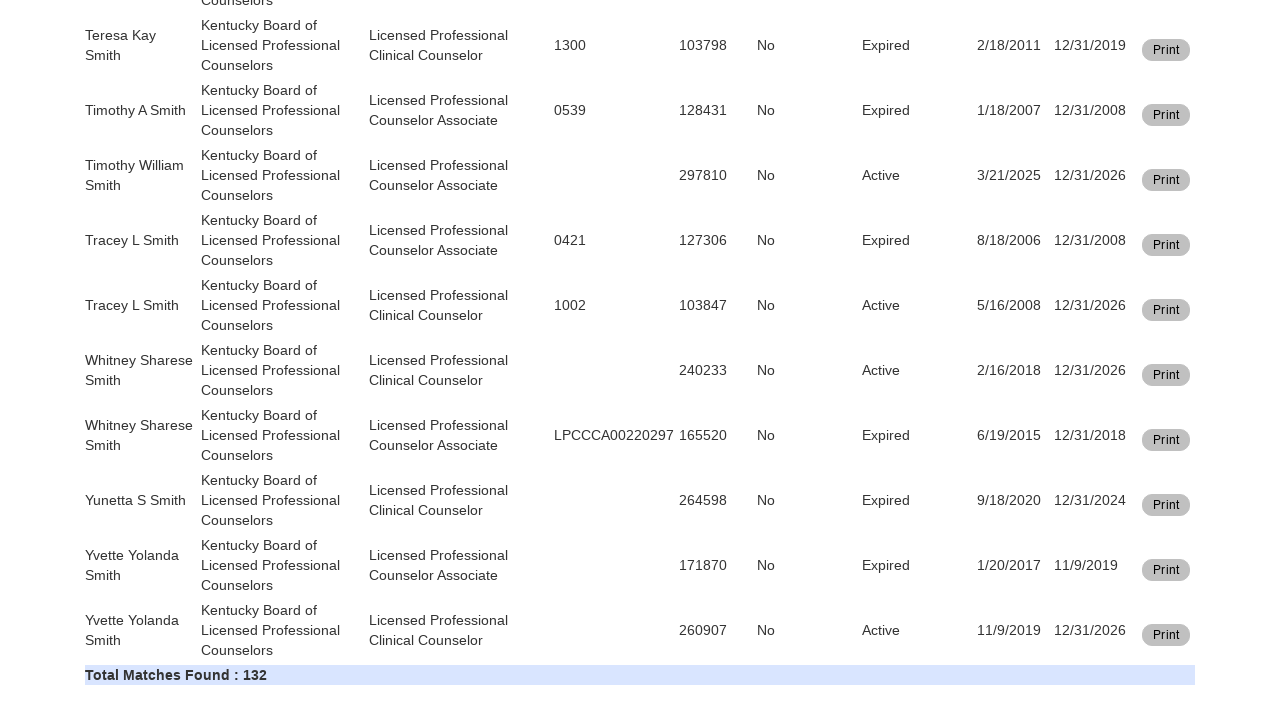

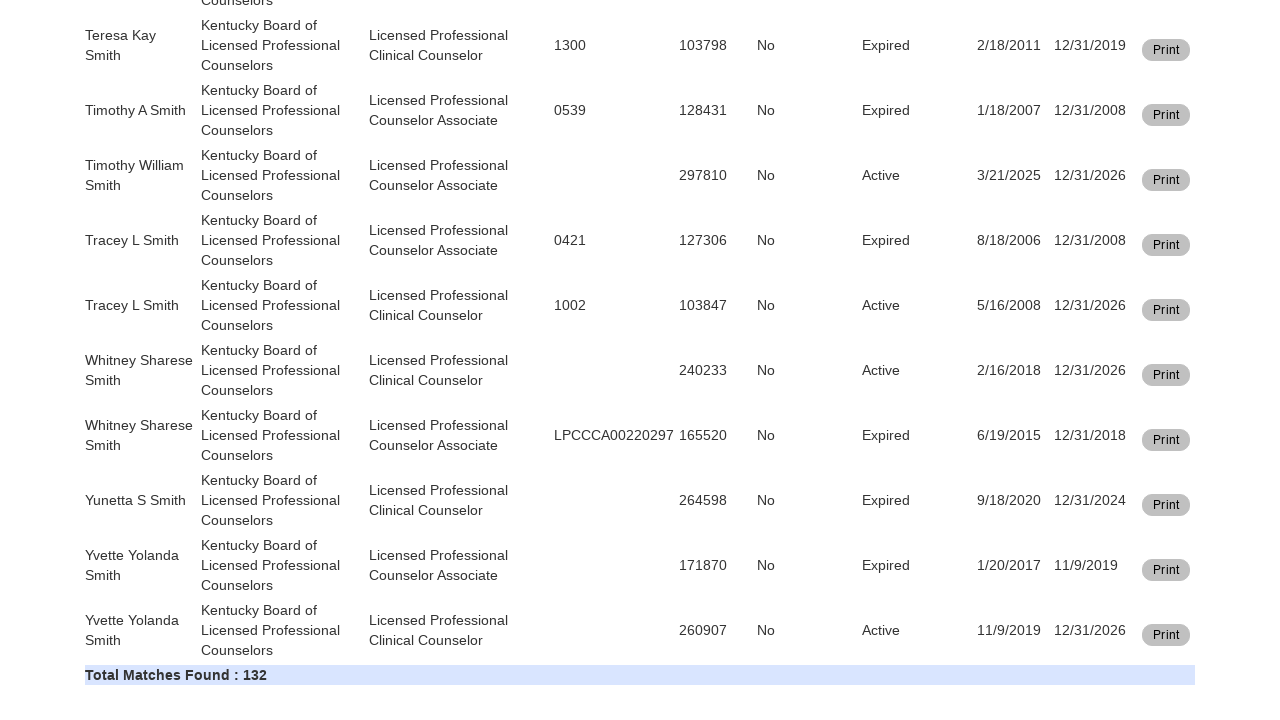